Tests the 7-character validation form by entering an invalid 8-character string with special characters and verifying it returns "Invalid Value"

Starting URL: https://eviltester.github.io/TestingApp/apps/7charval/simple7charvalidation.htm

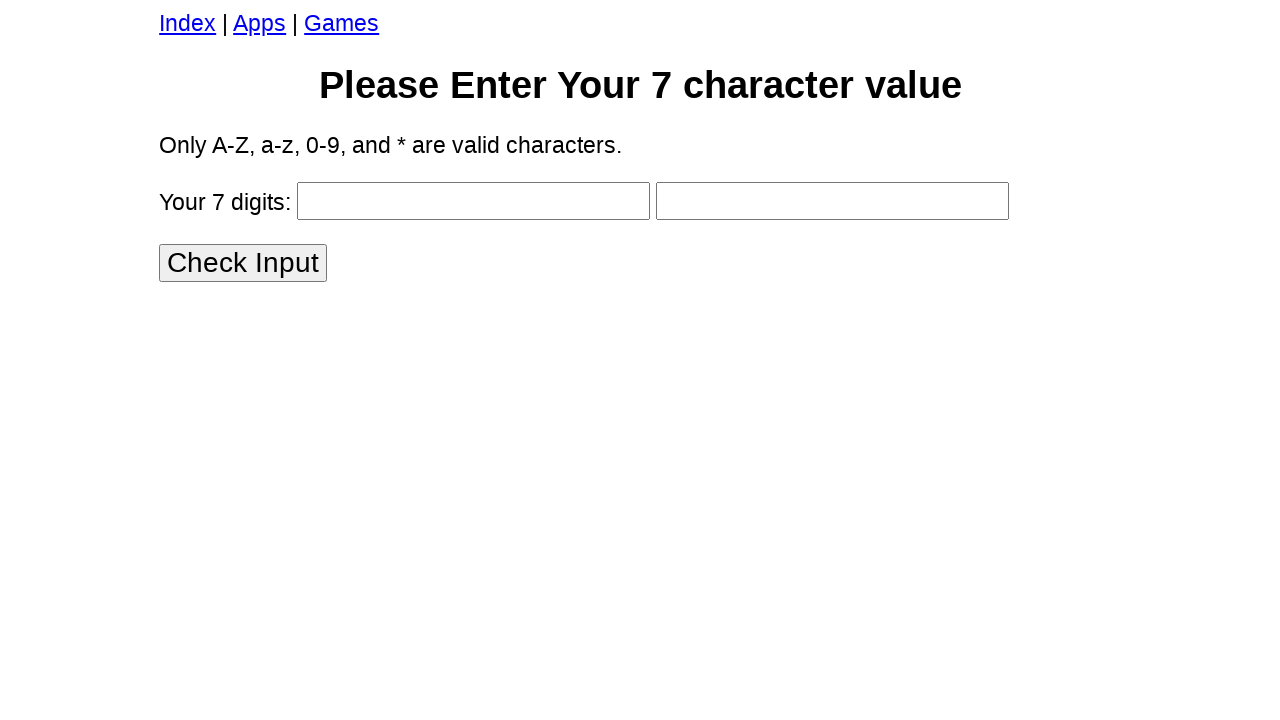

Filled characters input with invalid 8-character string 'Test!@#z' containing special characters on [name="characters"]
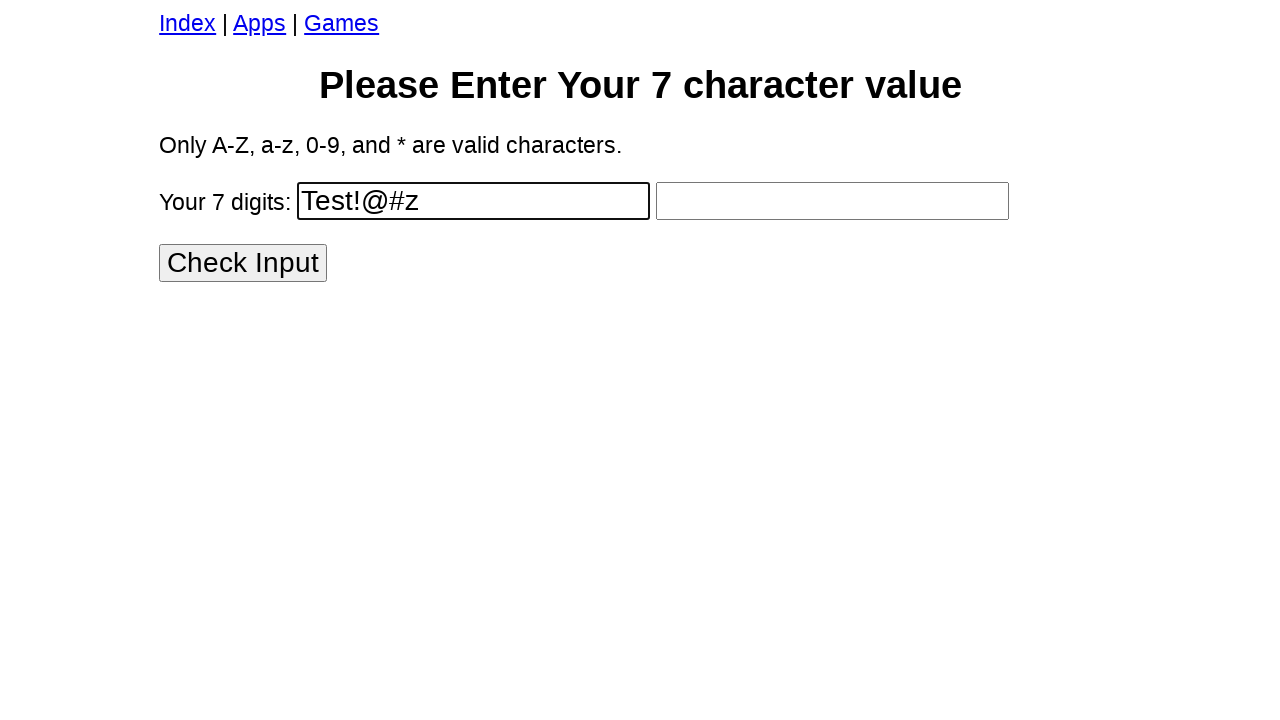

Clicked validate button to check the input at (243, 262) on [name="validate"]
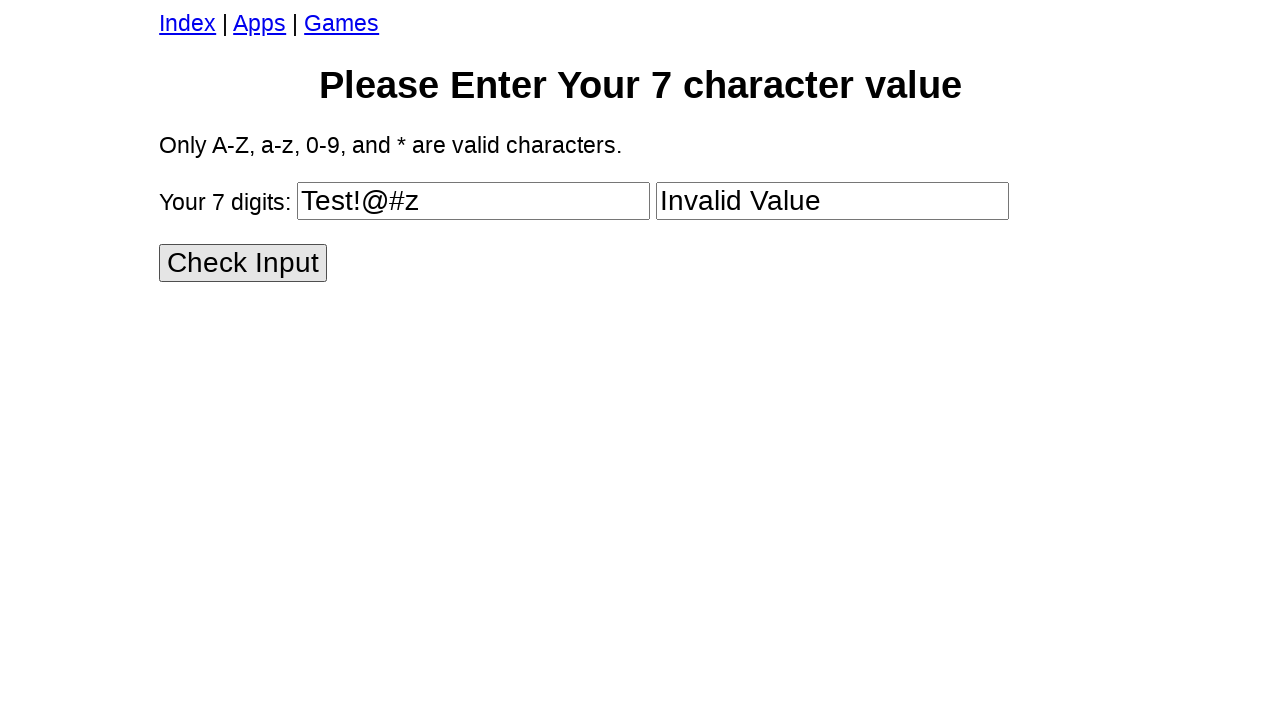

Validation message appeared on the page
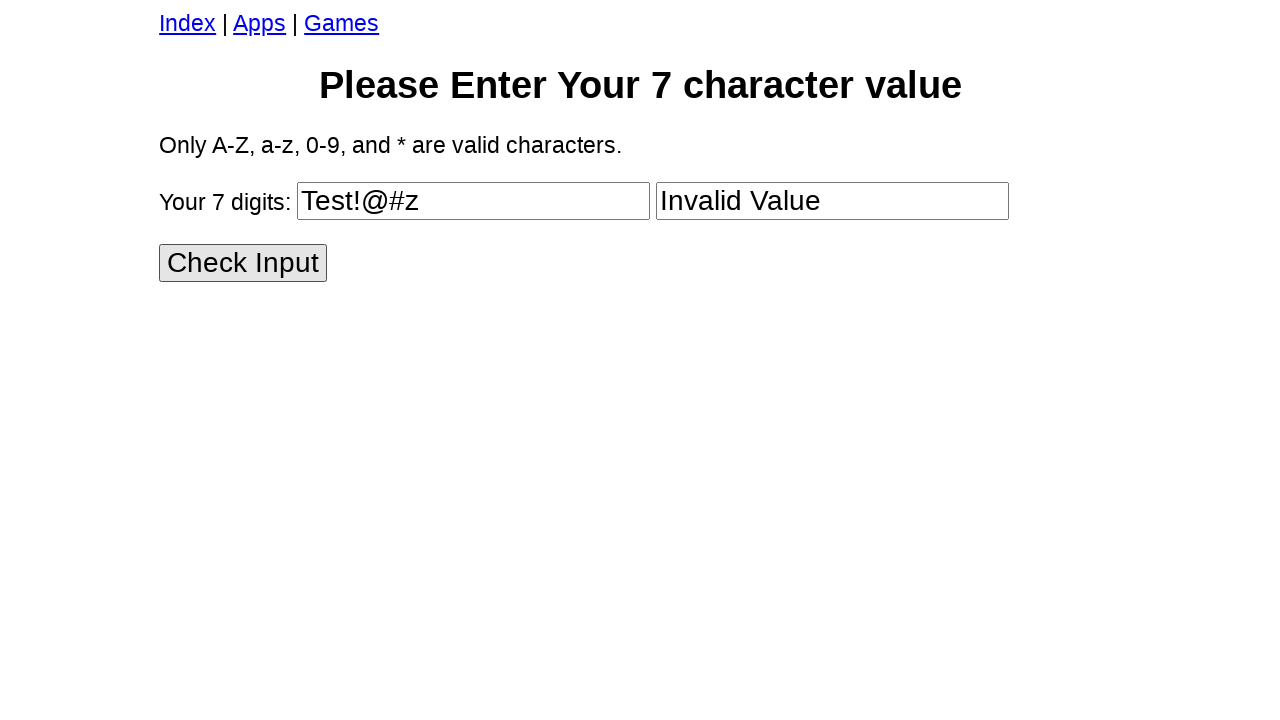

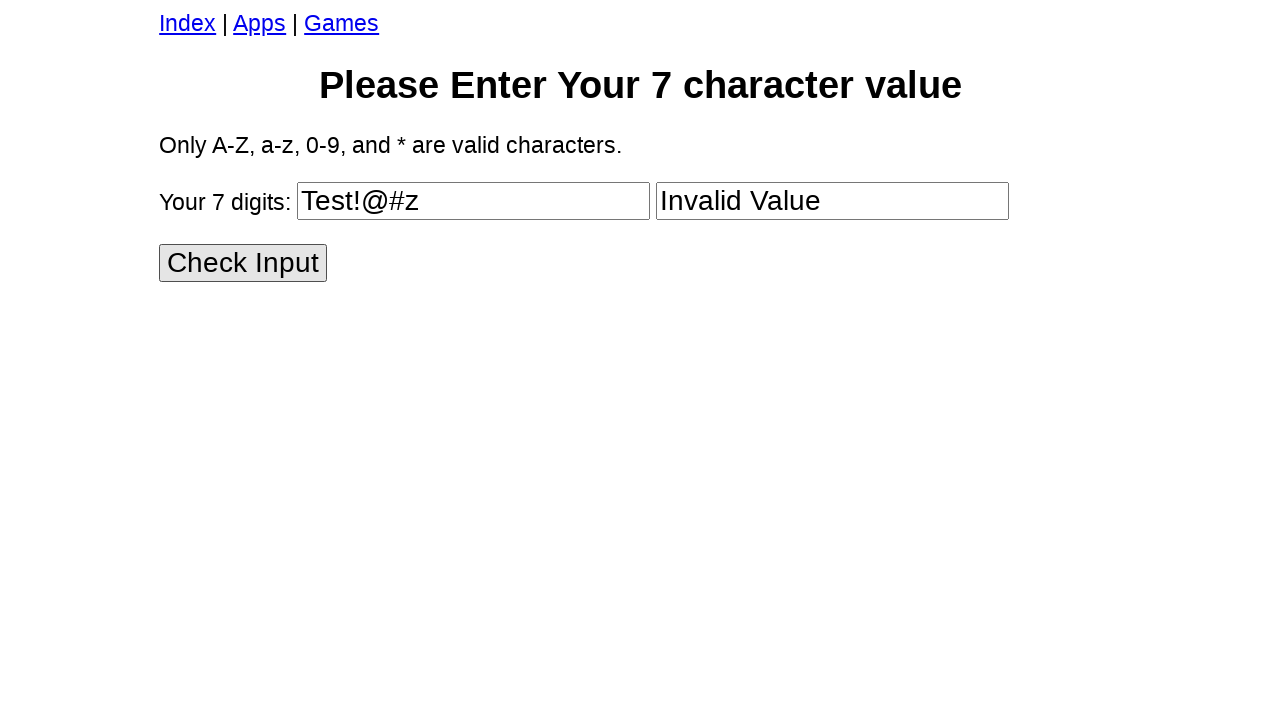